Tests triangle identifier with sides 1, 2, 3 which should return "Not a Triangle" error since these sides cannot form a valid triangle.

Starting URL: https://testpages.eviltester.com/styled/apps/triangle/triangle001.html

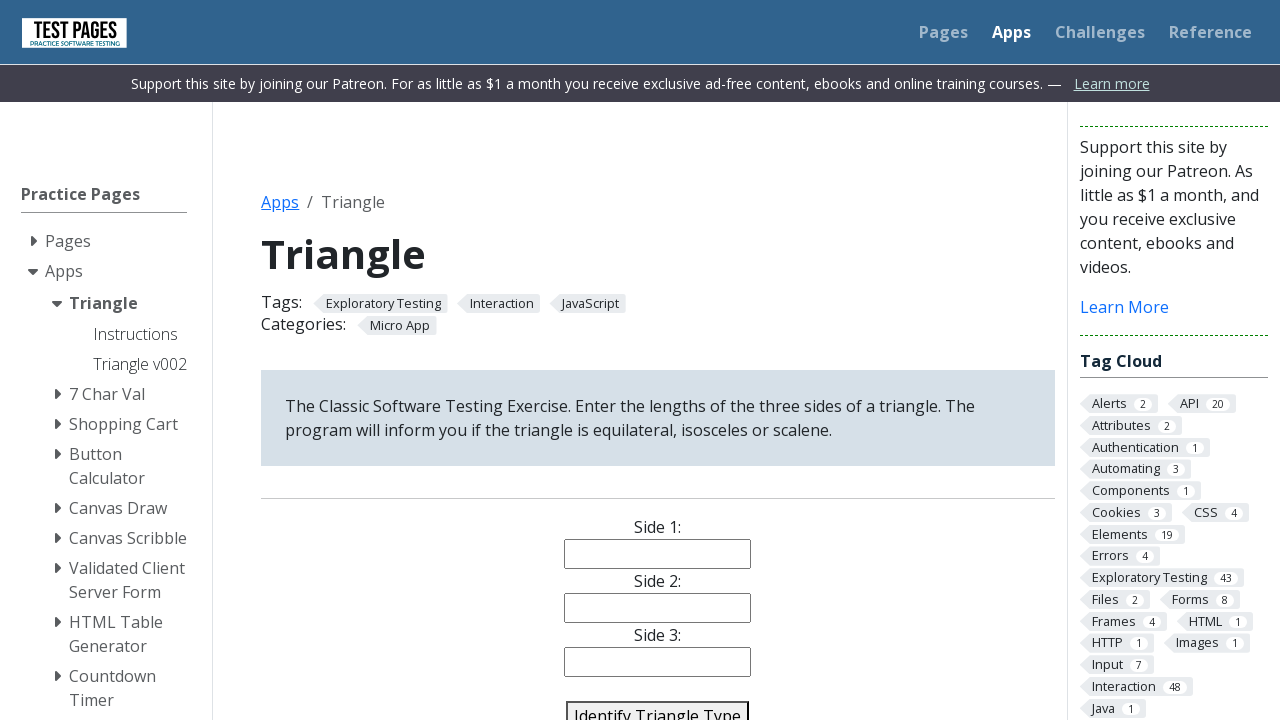

Filled side 1 input with value '1' on #side1
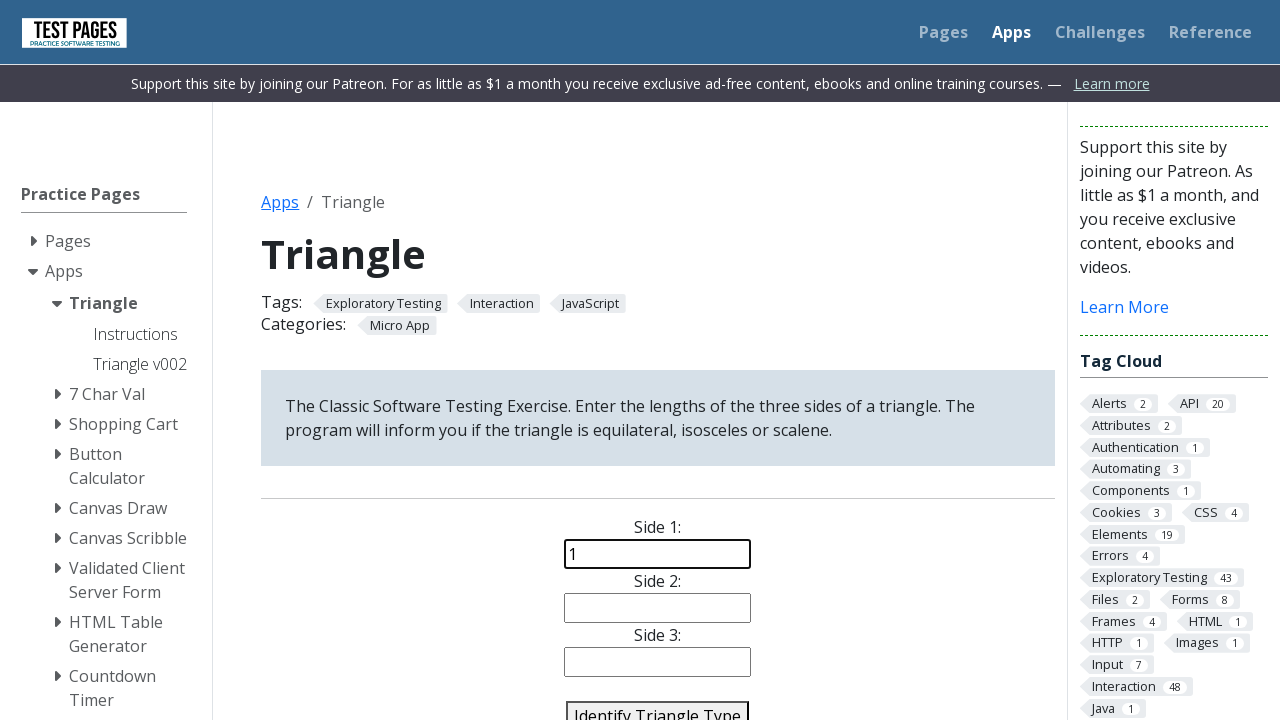

Filled side 2 input with value '2' on #side2
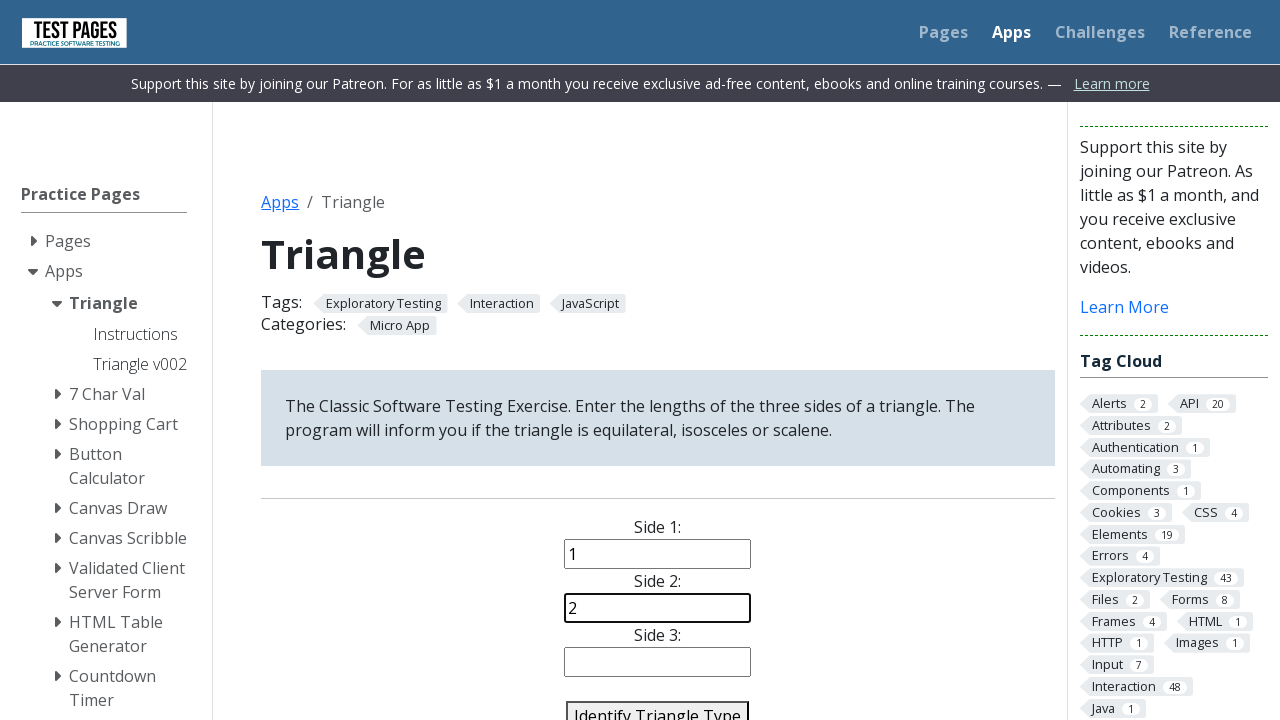

Filled side 3 input with value '3' on #side3
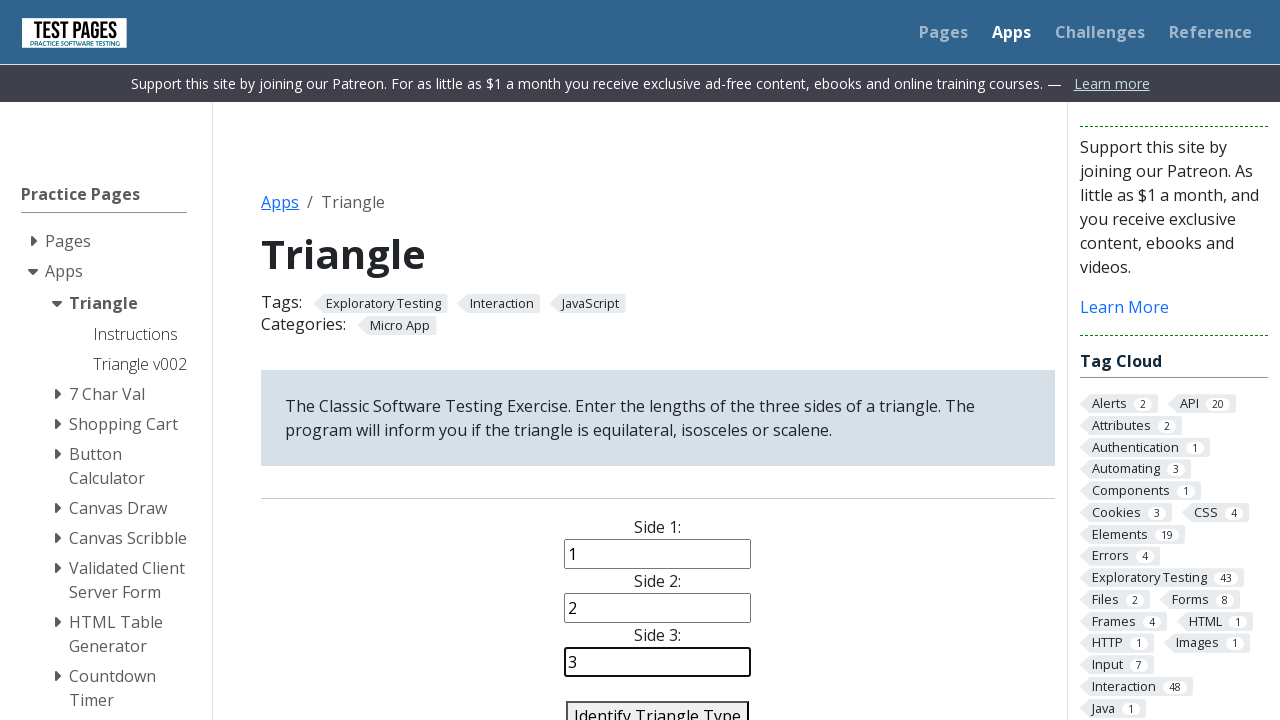

Clicked identify triangle button at (658, 705) on #identify-triangle-action
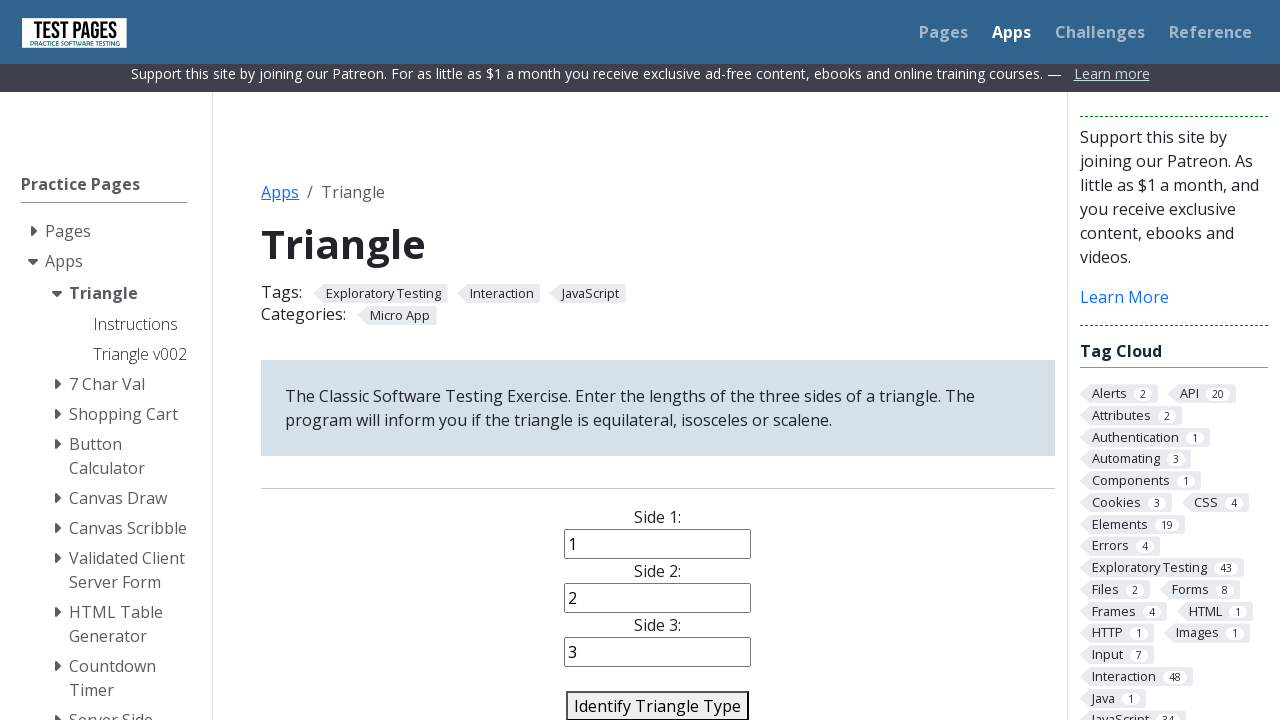

Triangle result appeared showing 'Not a Triangle' error for sides 1, 2, 3
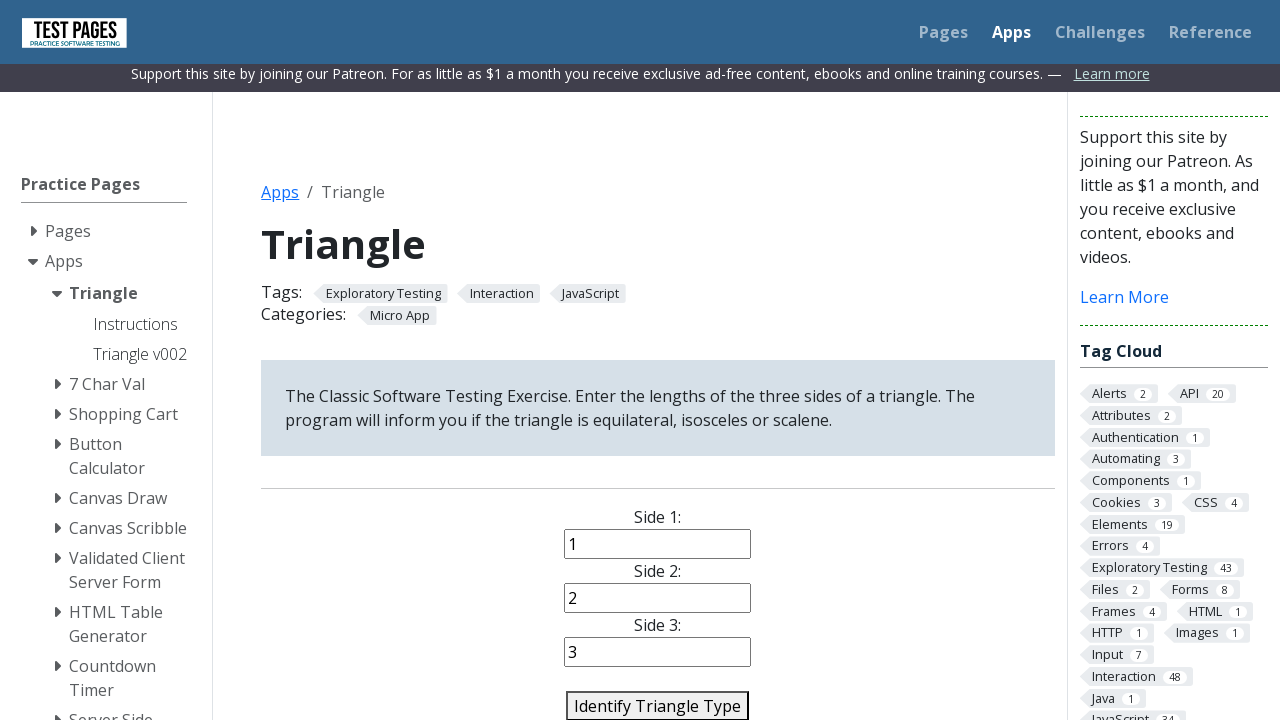

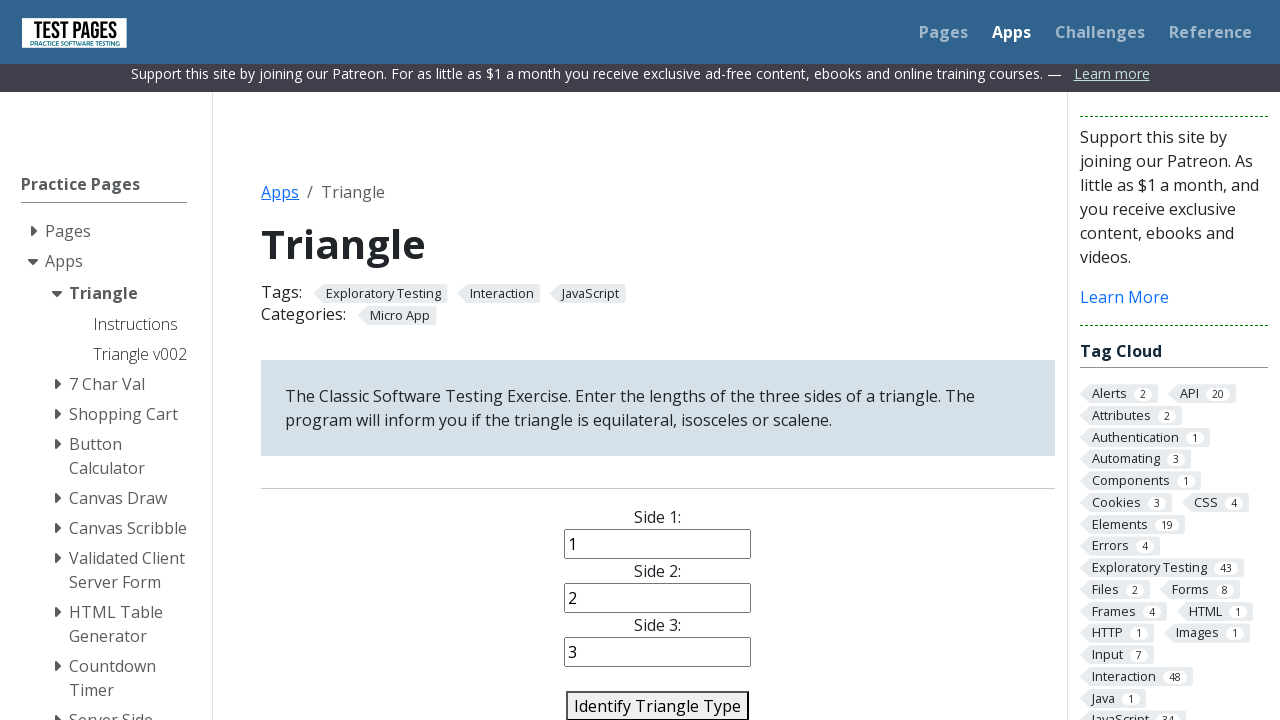